Tests JavaScript alert functionality by triggering an alert and accepting it, then verifying the result message

Starting URL: https://the-internet.herokuapp.com/javascript_alerts

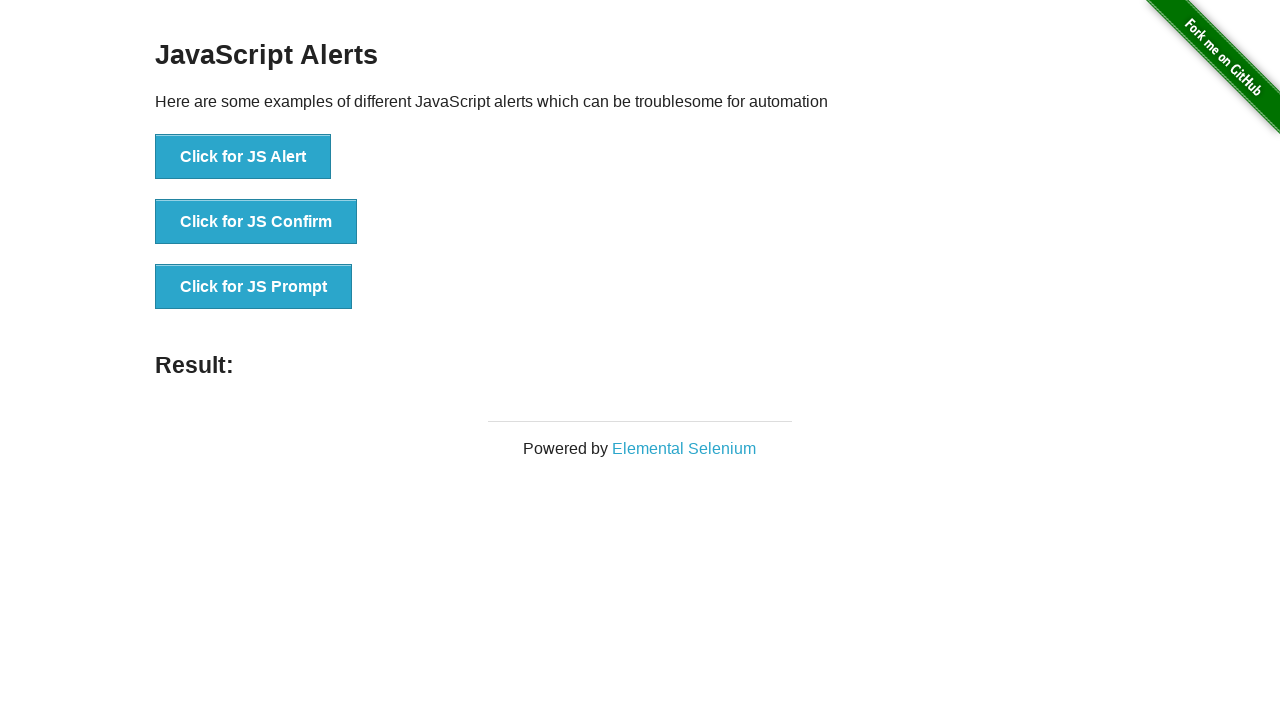

Clicked button to trigger JavaScript alert at (243, 157) on //button[@onclick="jsAlert()"]
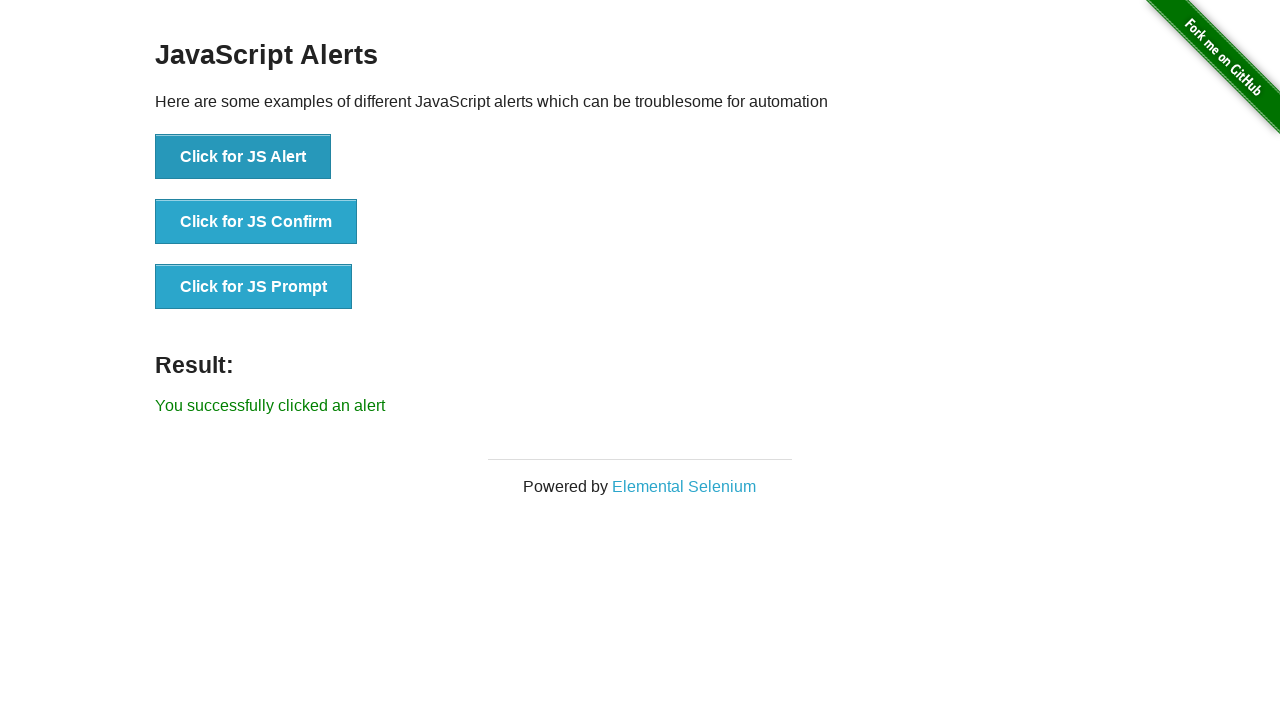

Set up dialog handler to accept alert
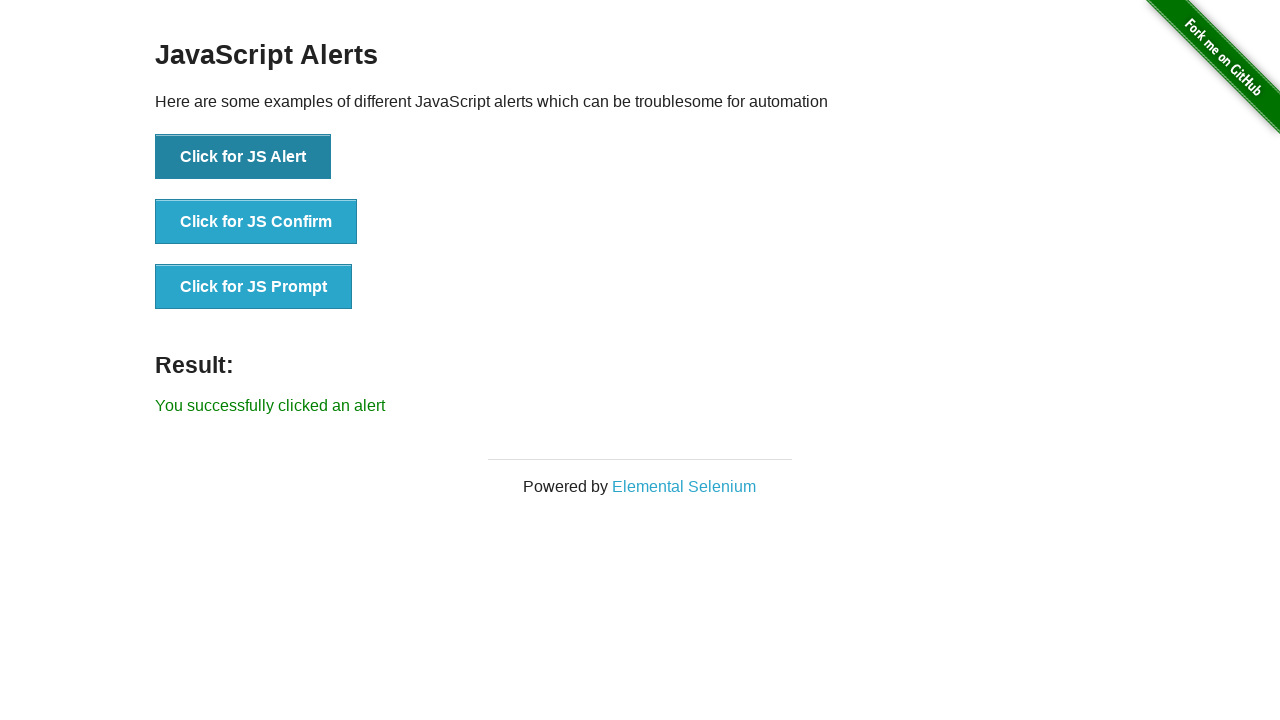

Result message element loaded
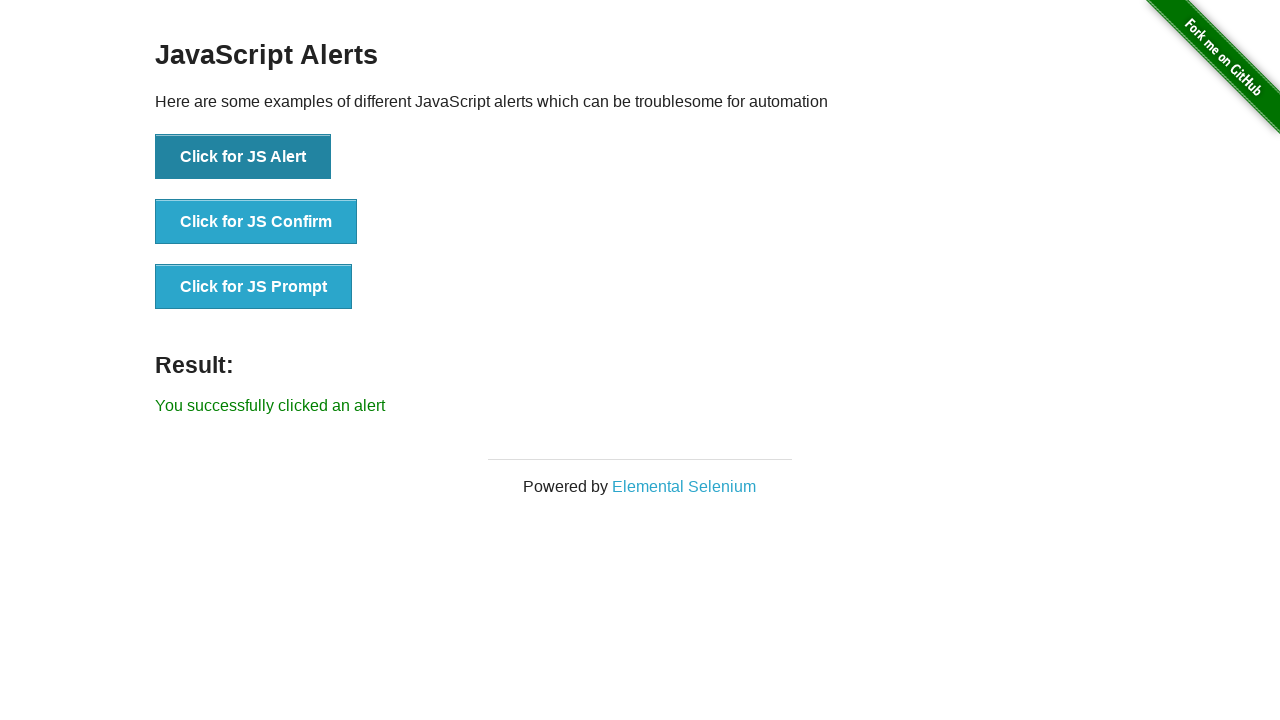

Verified result text displays 'You successfully clicked an alert'
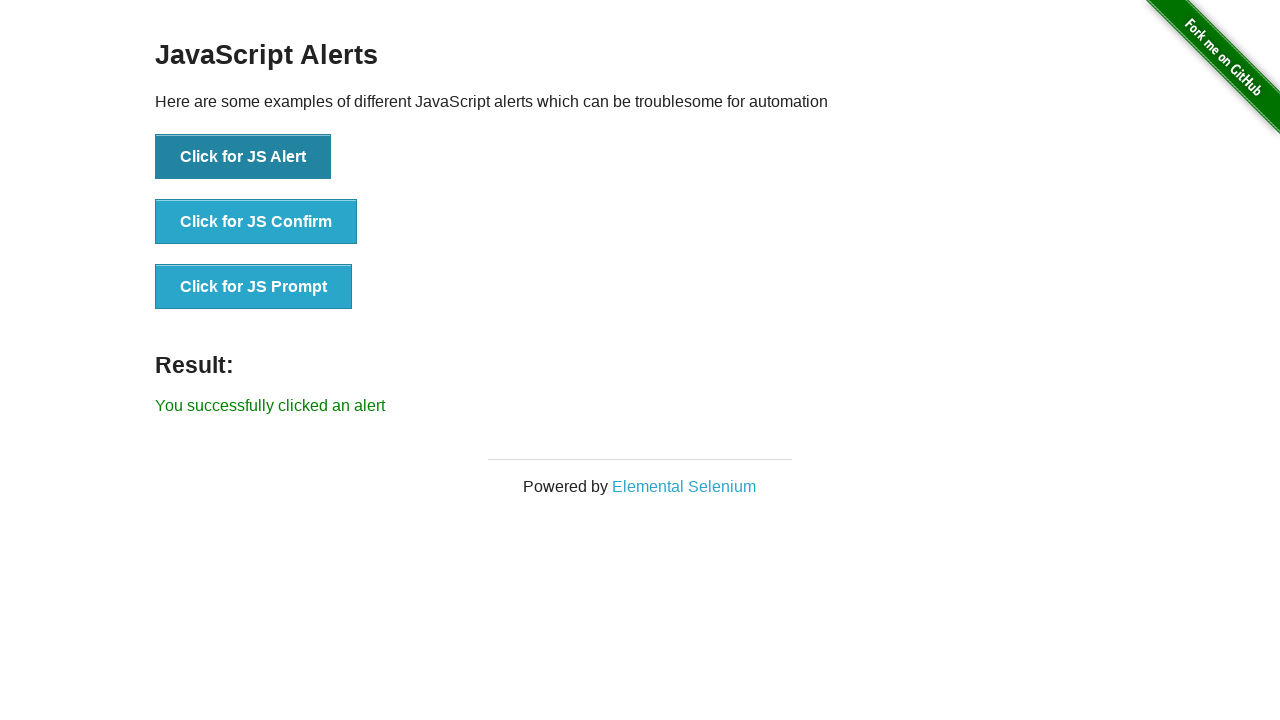

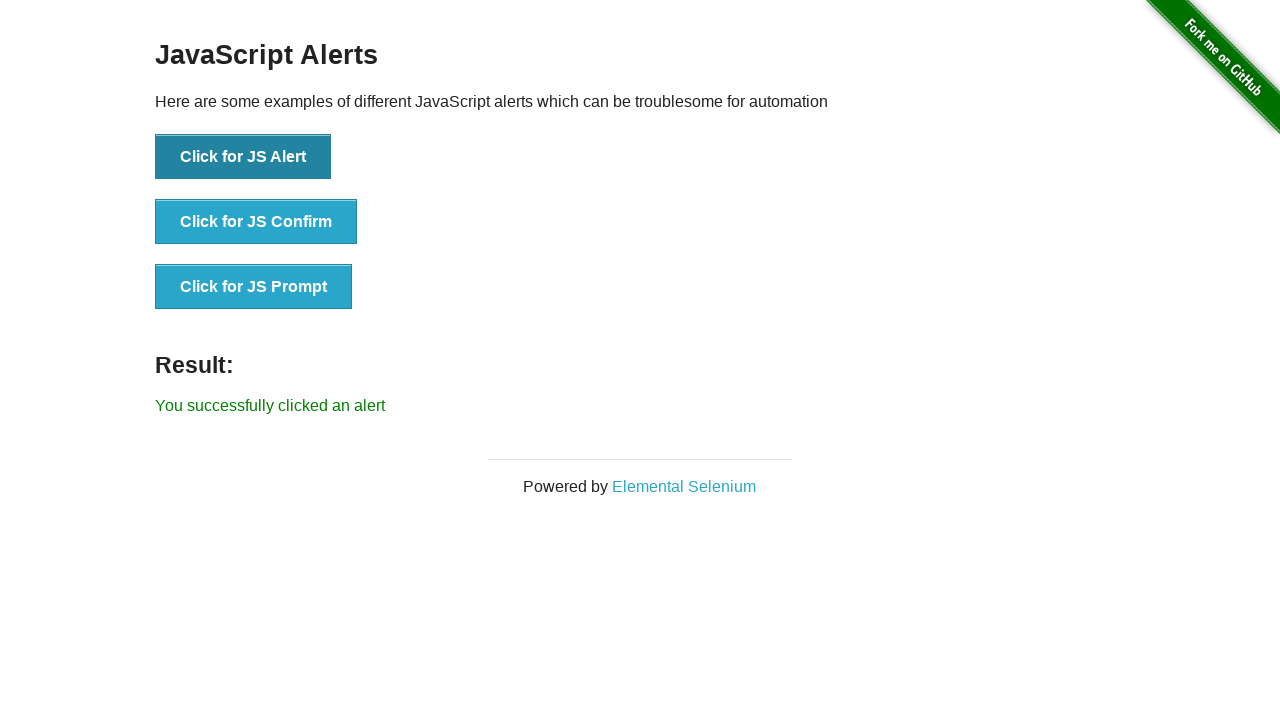